Tests multi-select functionality by selecting multiple options with Ctrl key

Starting URL: https://dgotlieb.github.io/Actions/

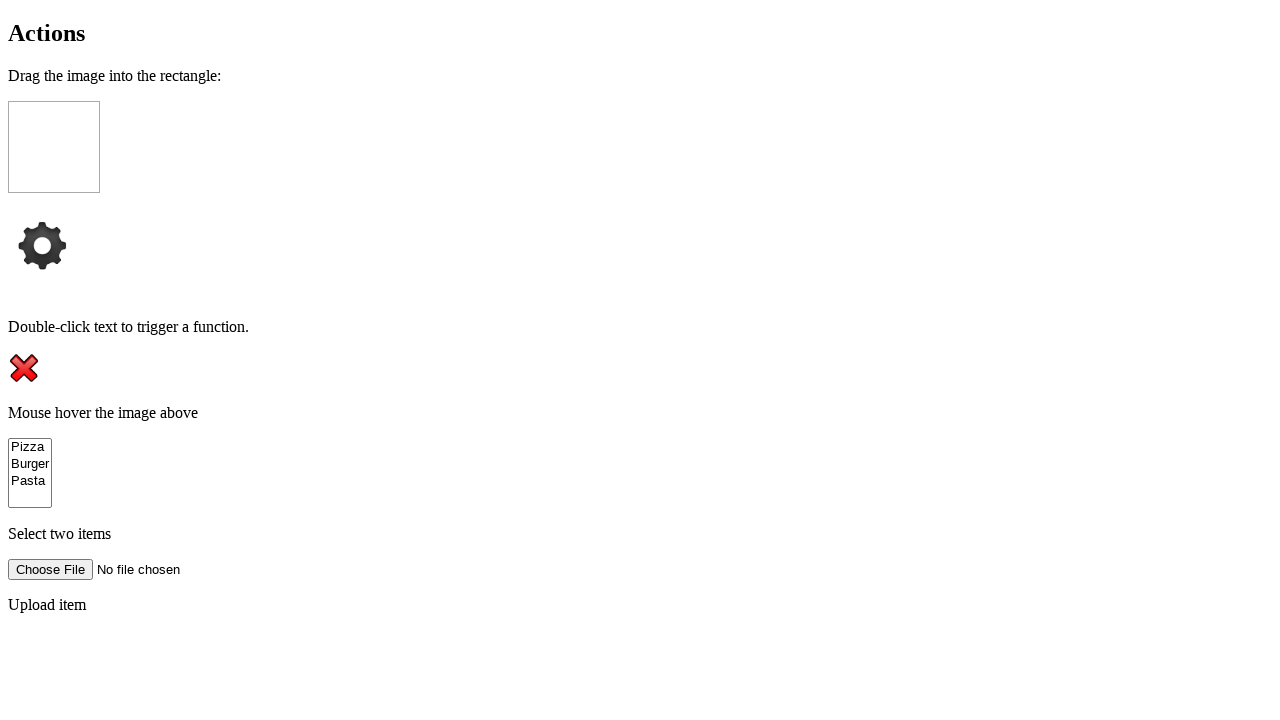

Pressed down Control key for multi-select
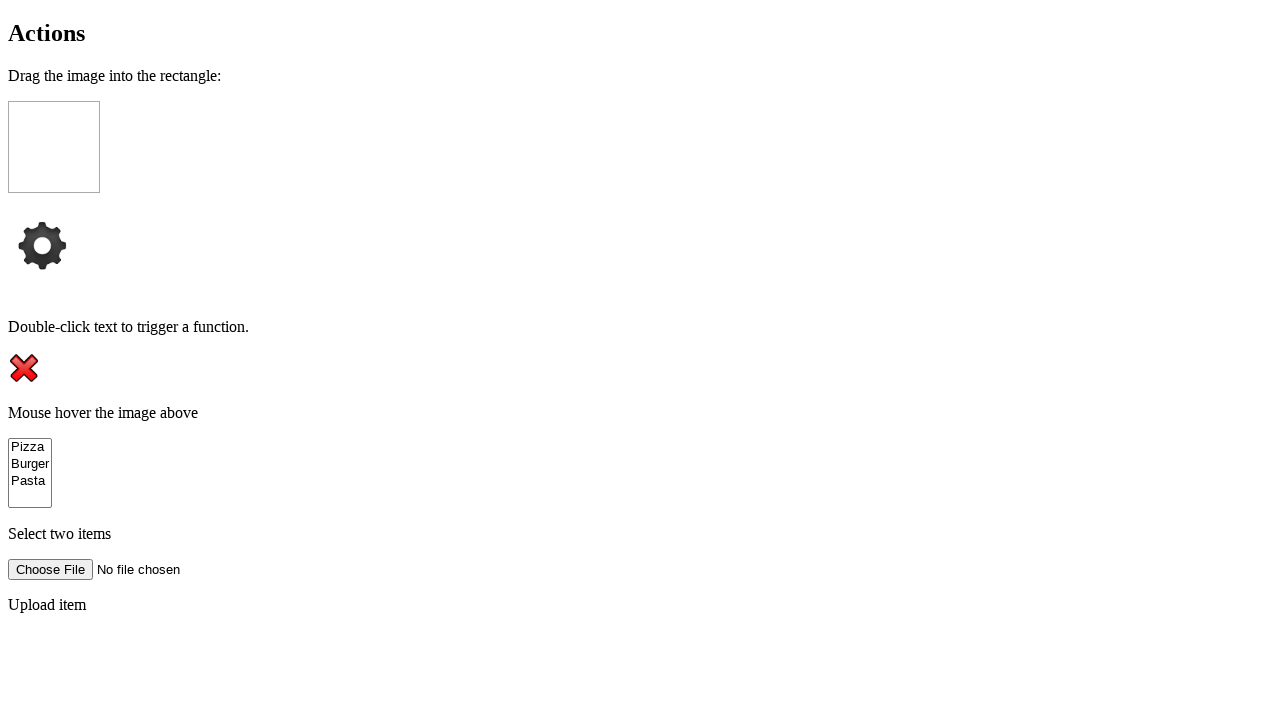

Clicked pizza option while holding Control at (30, 447) on xpath=//select/option[@value='pizza']
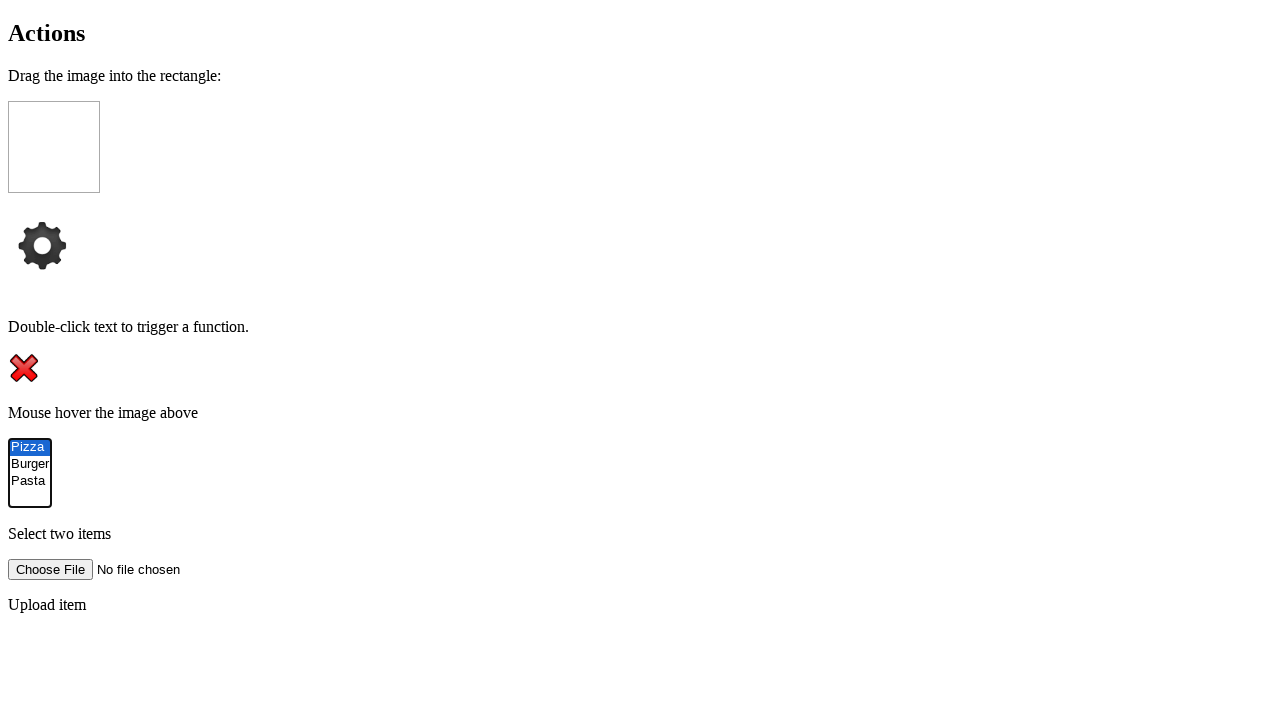

Clicked burger option while holding Control at (30, 464) on xpath=//select/option[@value='burger']
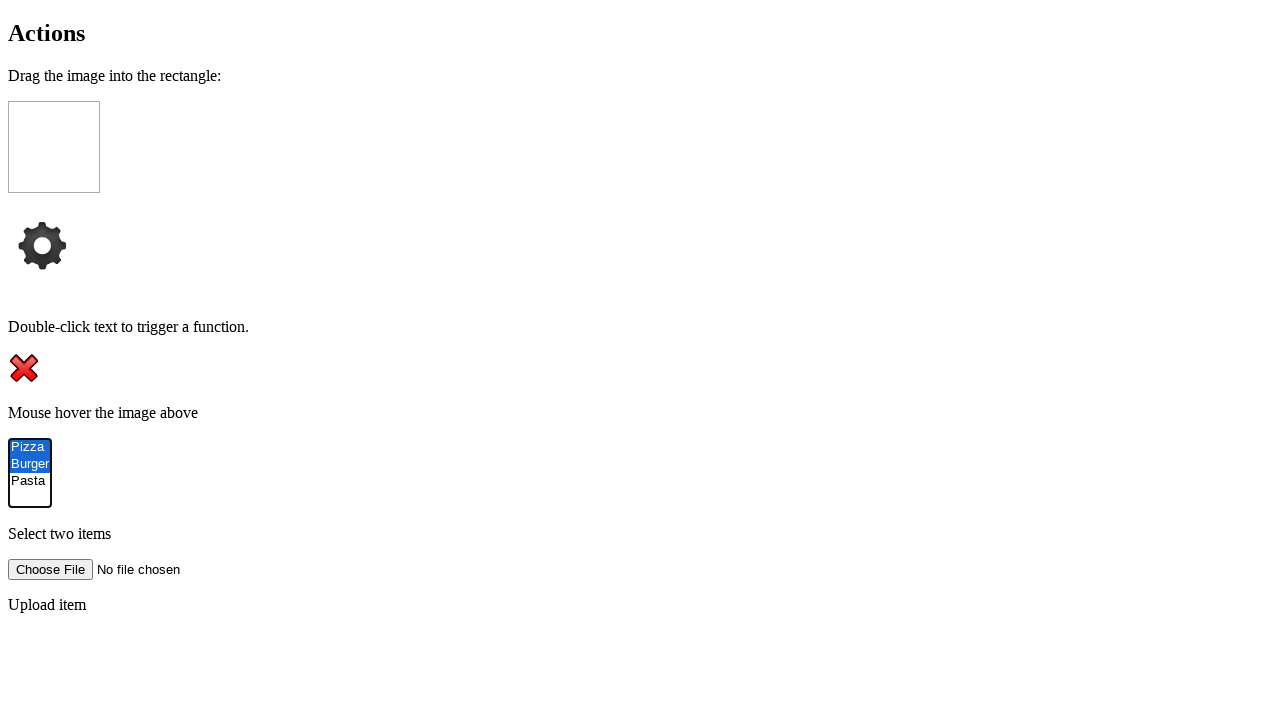

Released Control key
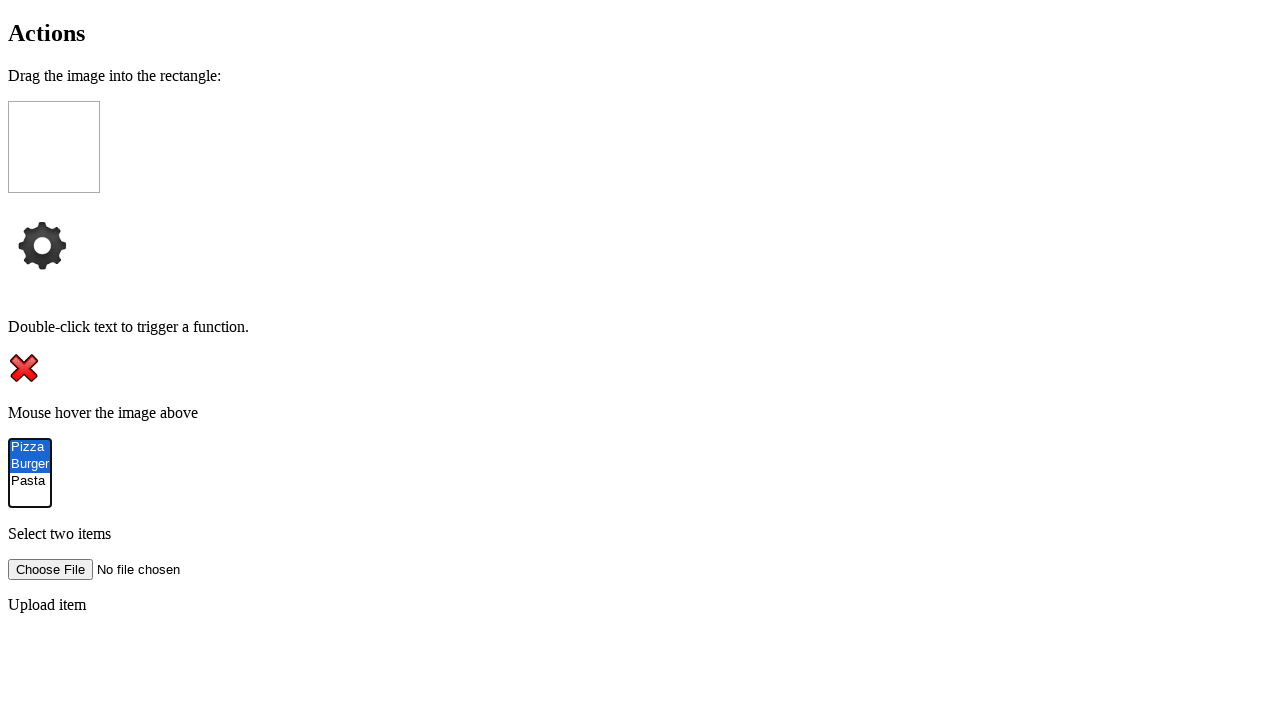

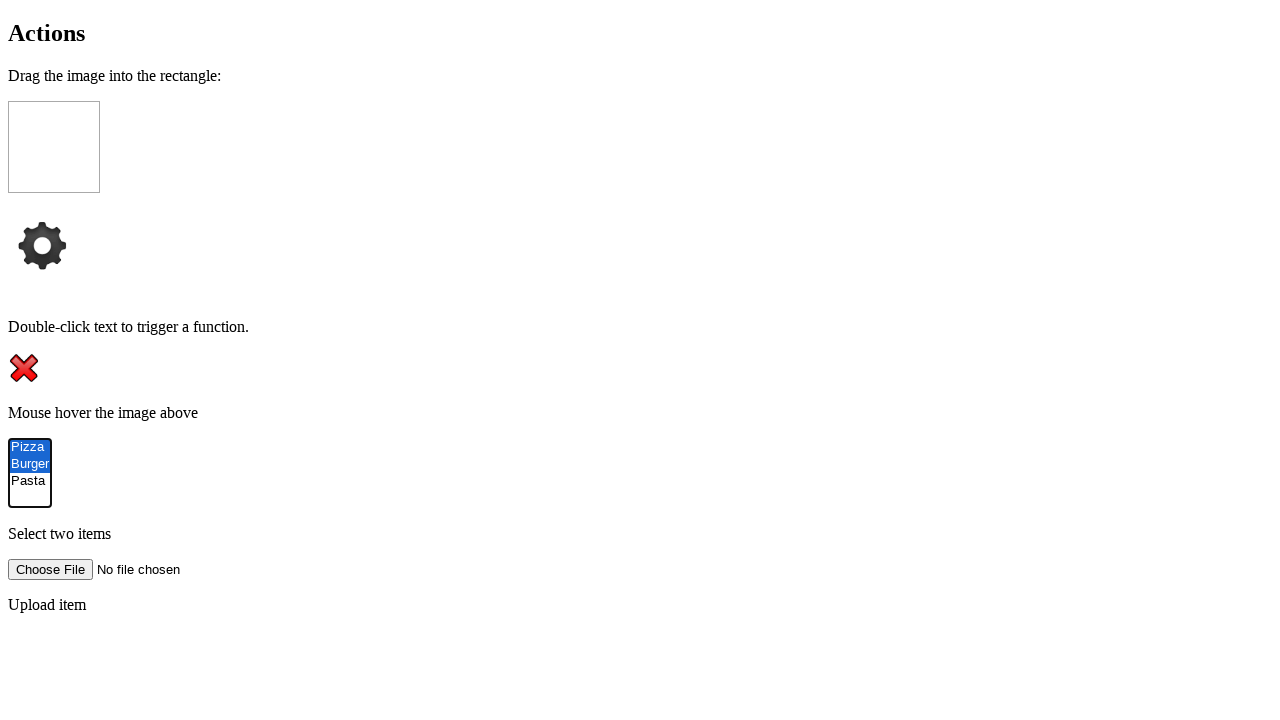